Fills out the complete purchase form with user details and payment information, then submits

Starting URL: https://blazedemo.com/purchase.php

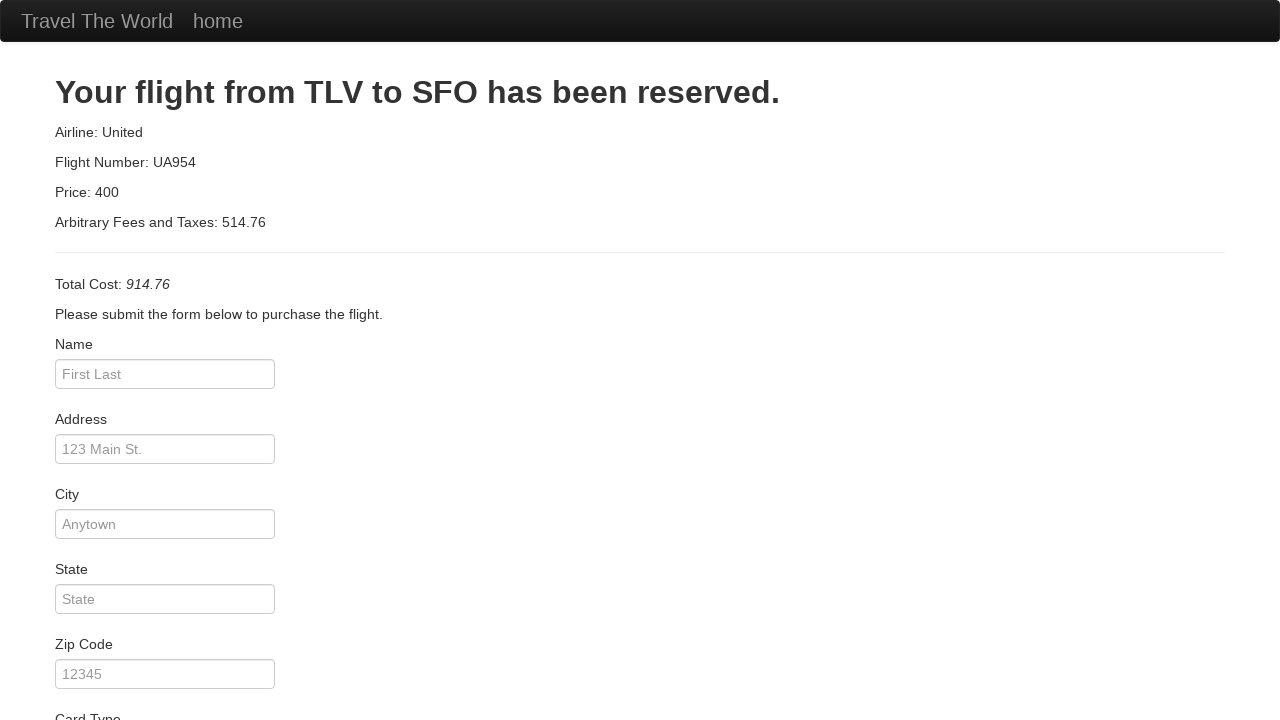

Filled name field with 'Test User' on #inputName
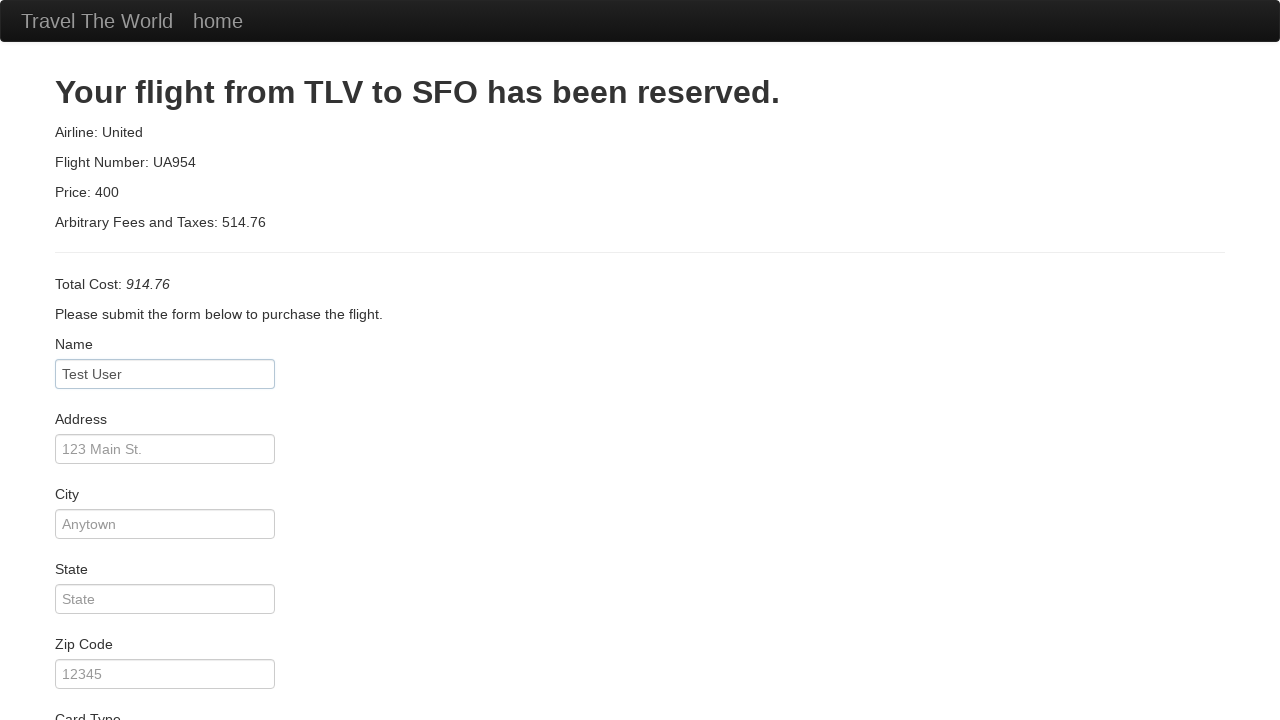

Filled address field with '123 Test St' on #address
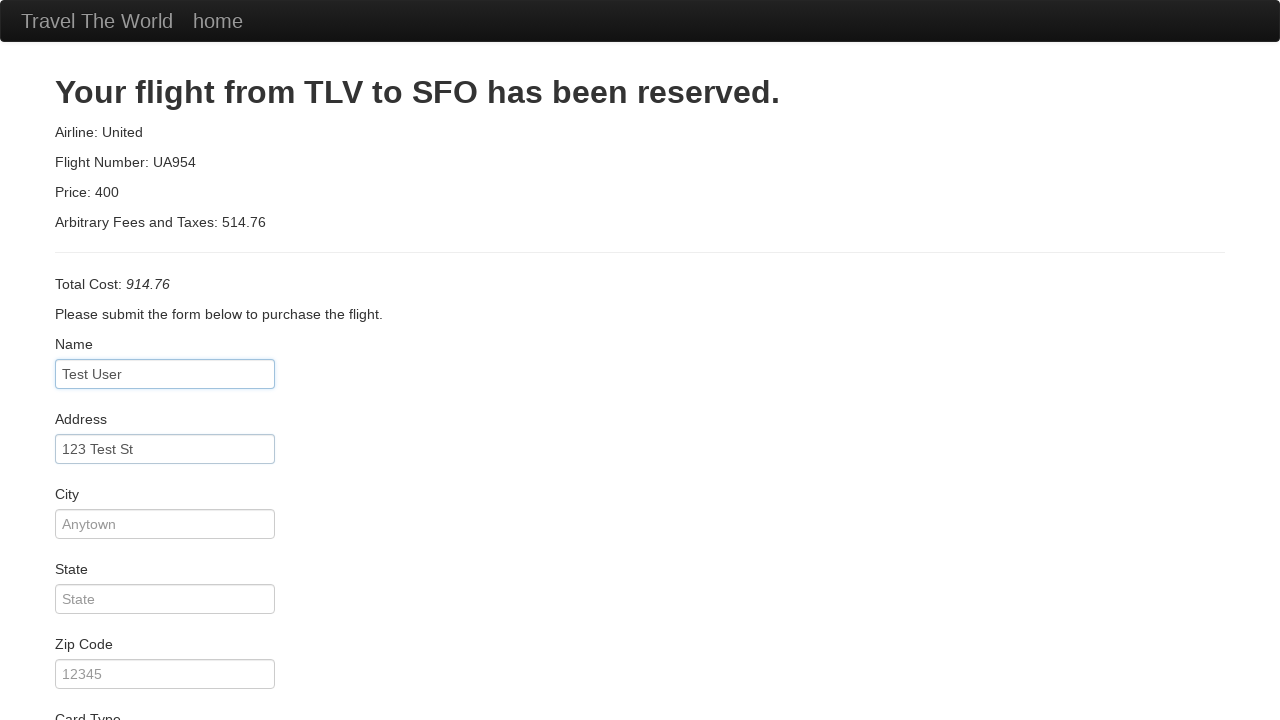

Filled city field with 'Test City' on #city
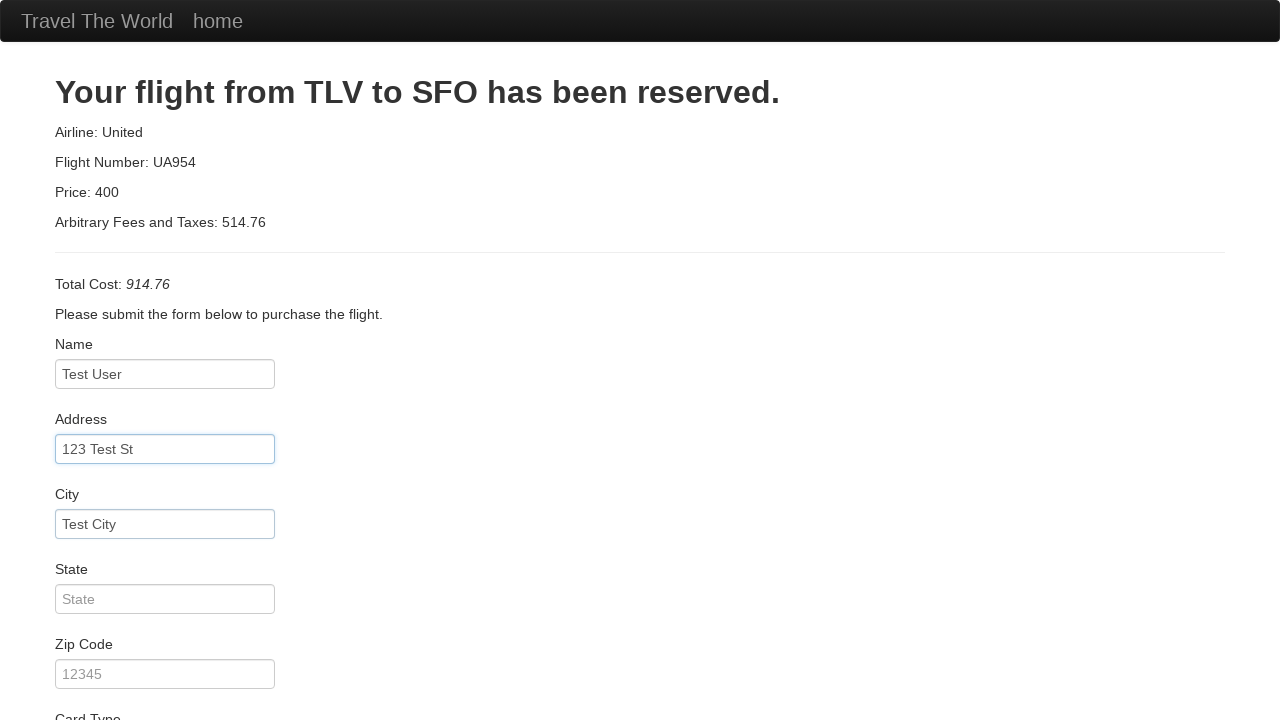

Filled state field with 'Test State' on #state
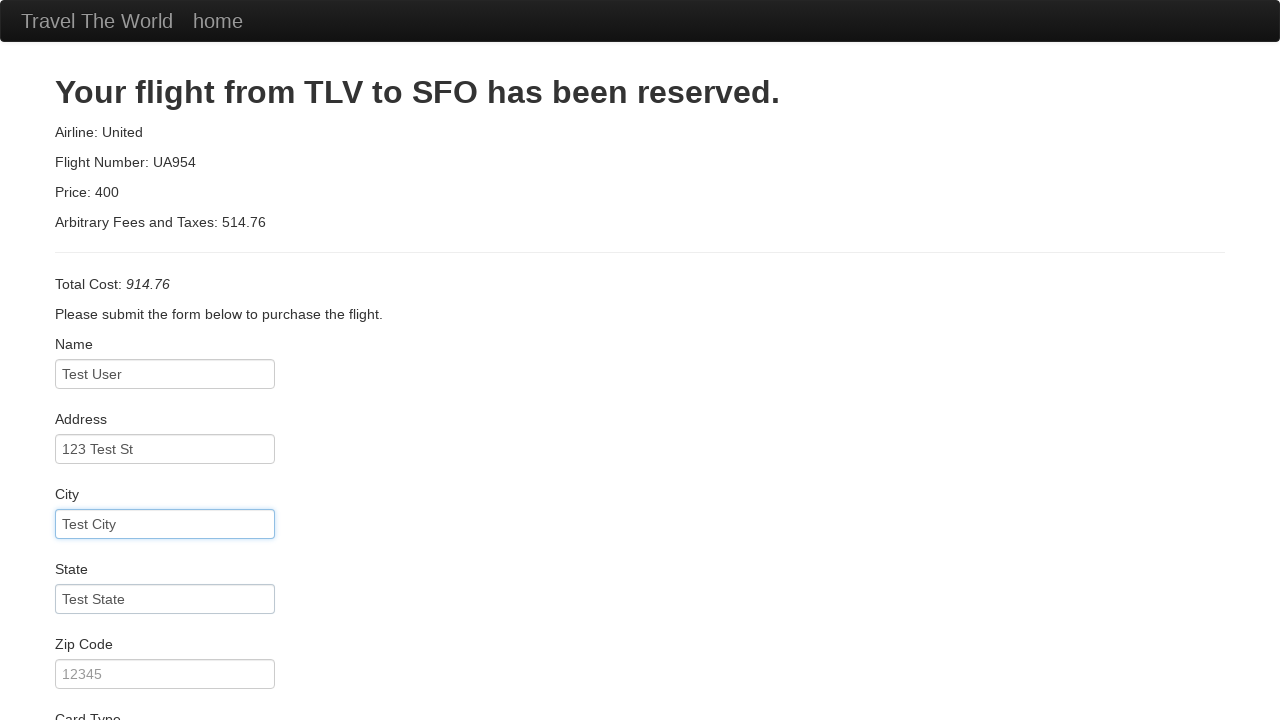

Filled zip code field with '12345' on #zipCode
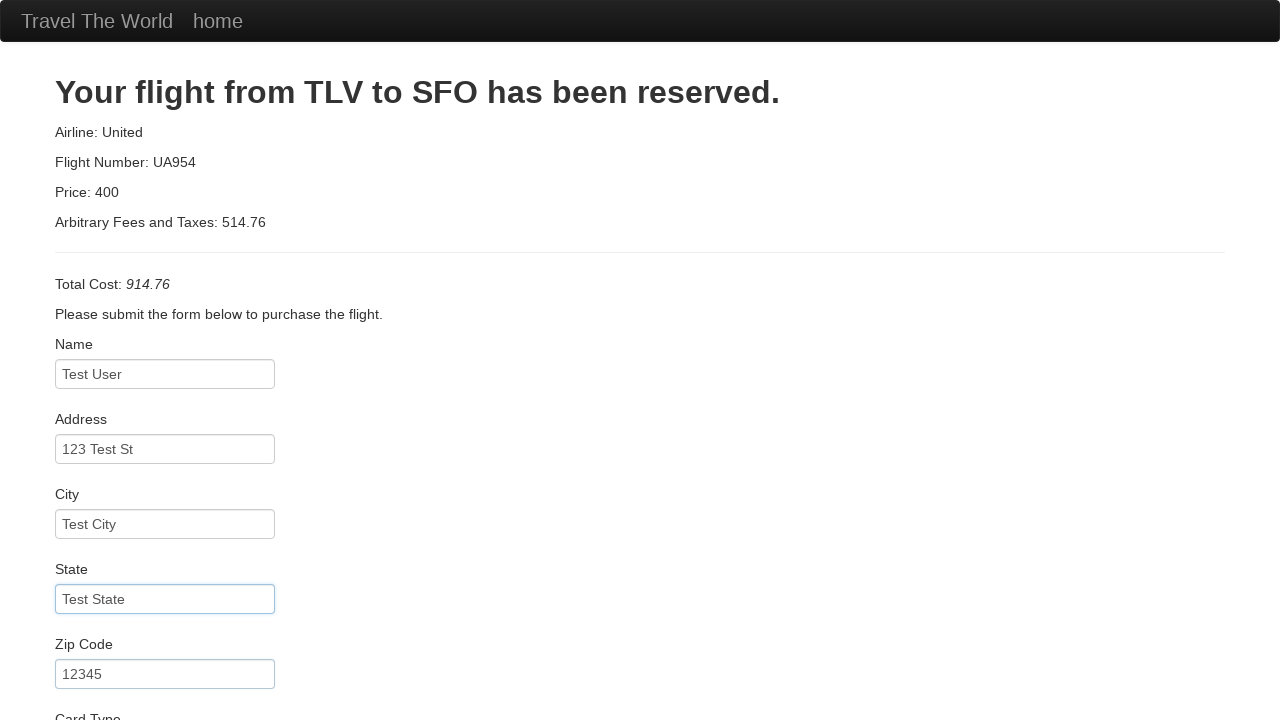

Filled credit card number field with '4111111111111111' on #creditCardNumber
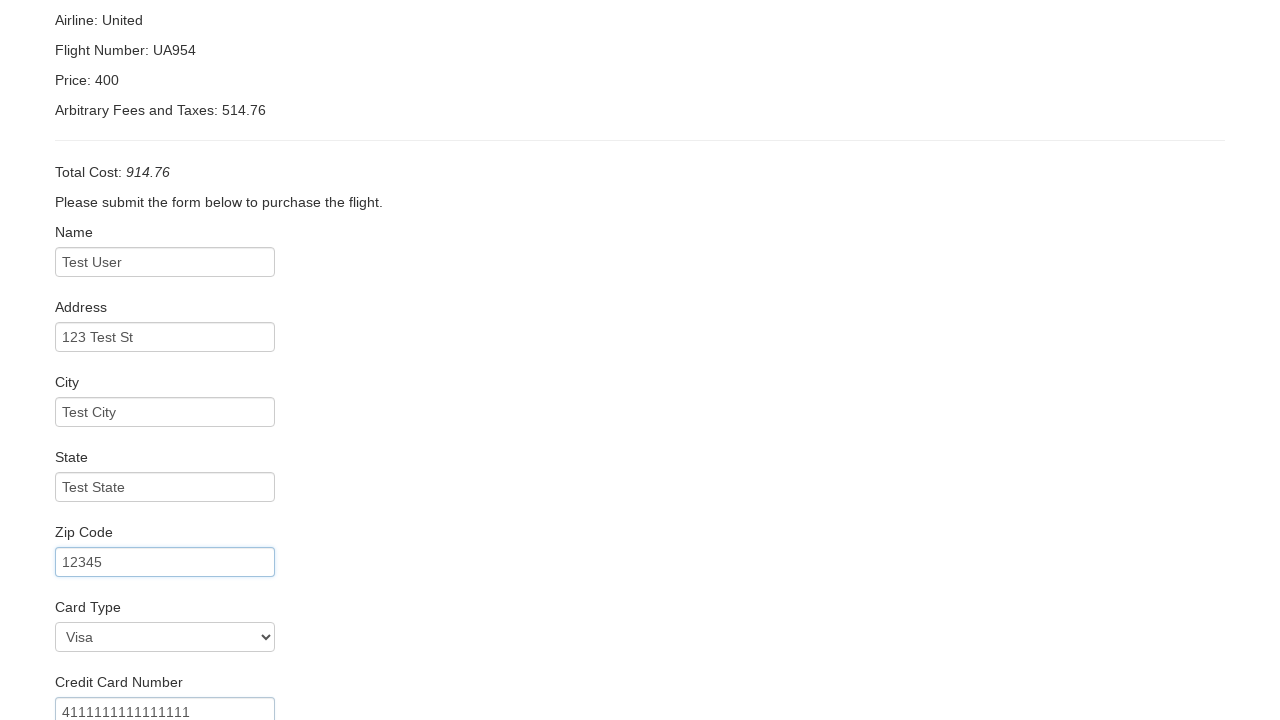

Filled credit card month field with '12' on #creditCardMonth
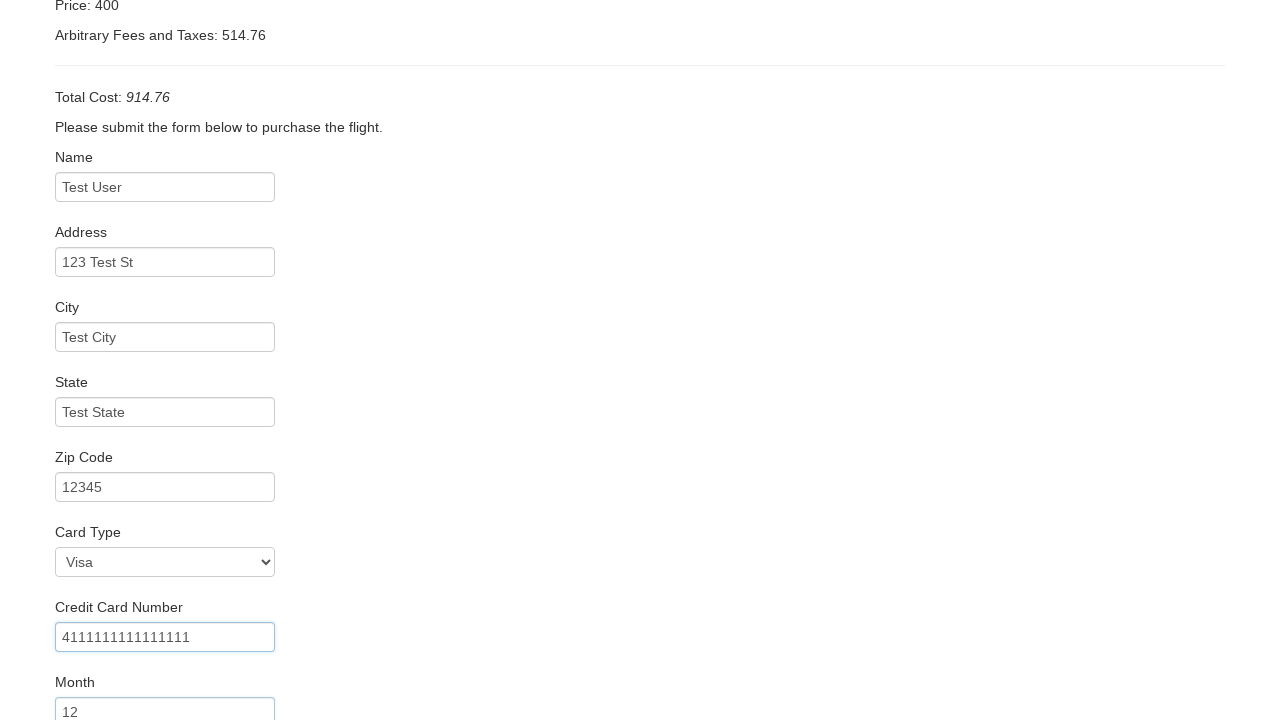

Filled credit card year field with '2025' on #creditCardYear
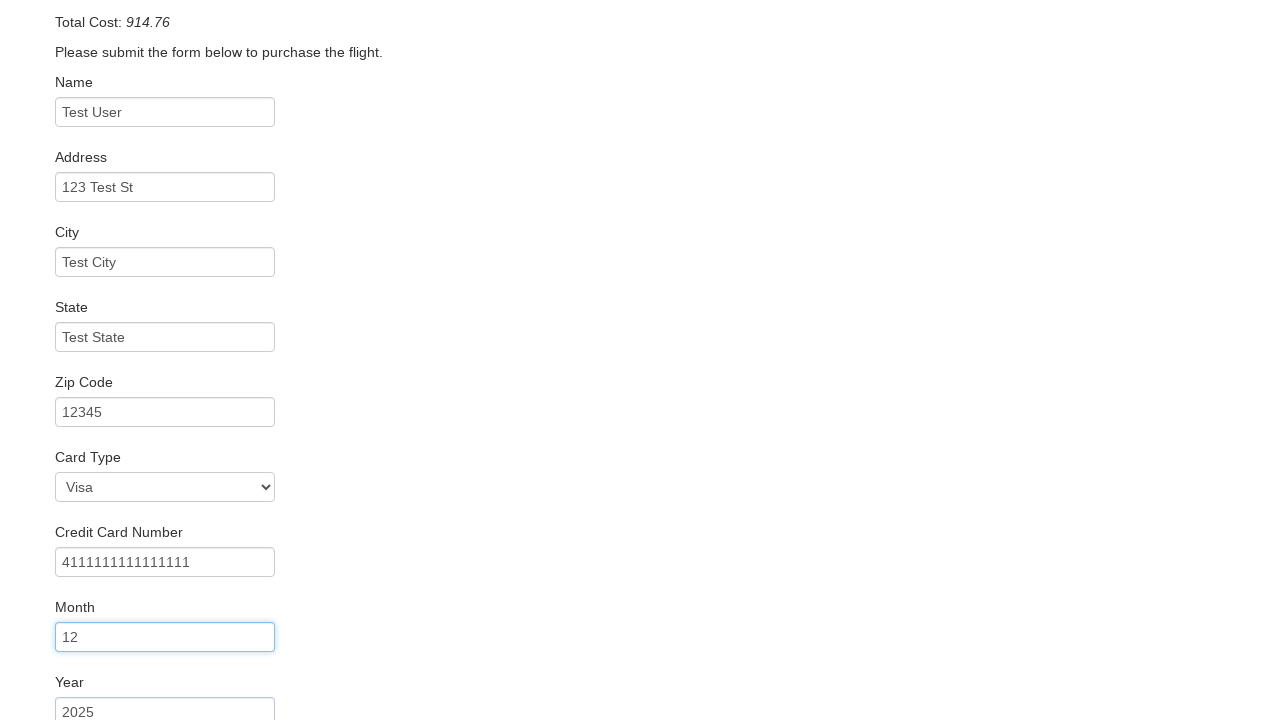

Filled name on card field with 'Test User' on #nameOnCard
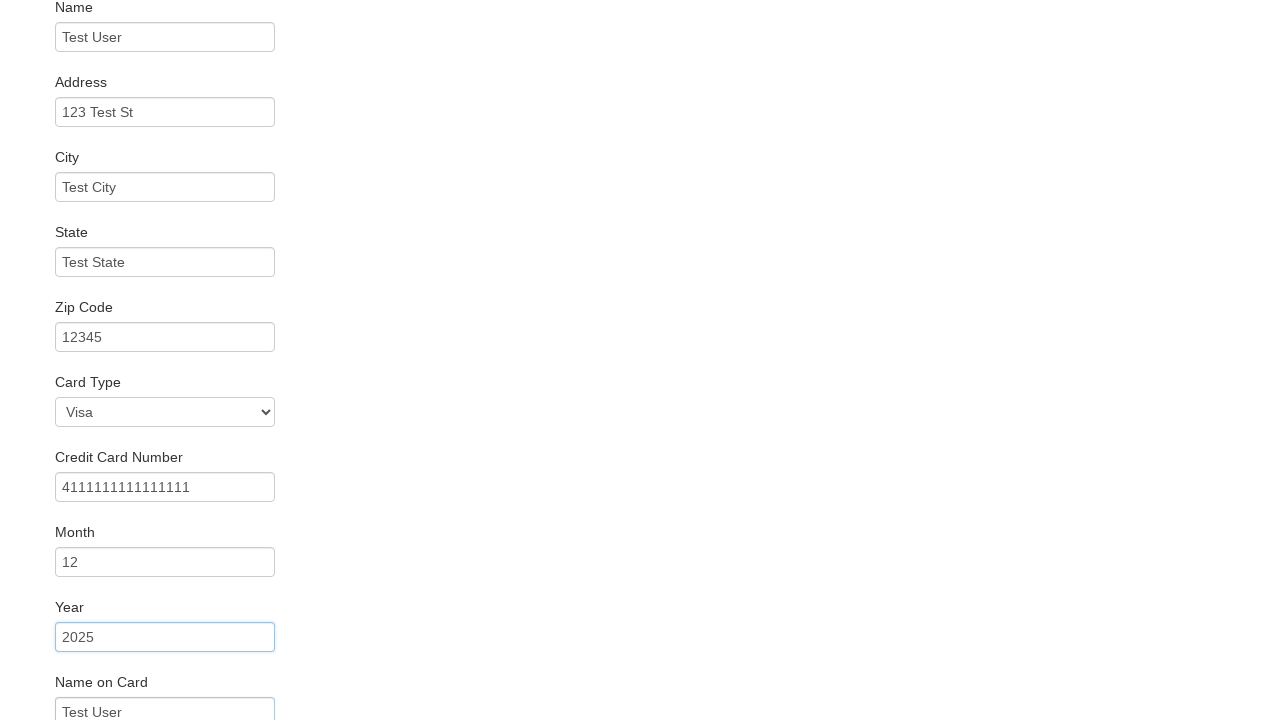

Clicked submit button to submit purchase form at (118, 685) on input[type='submit']
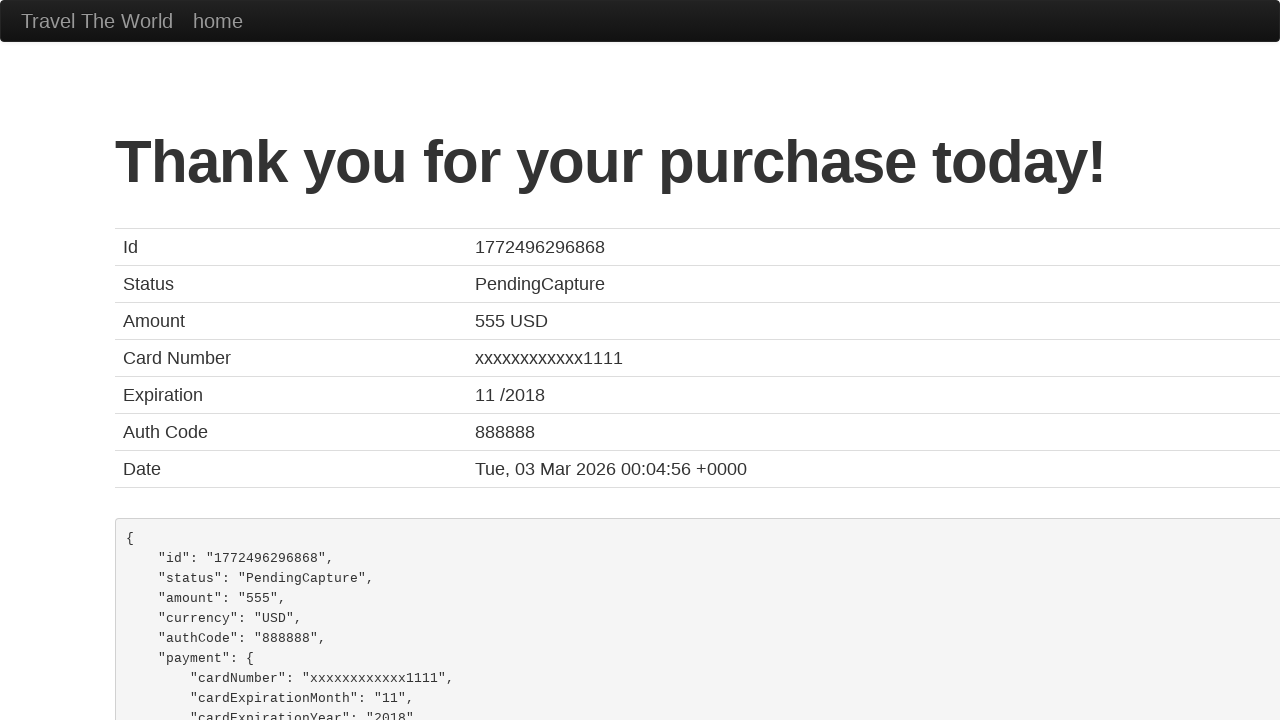

Waited for confirmation page to load
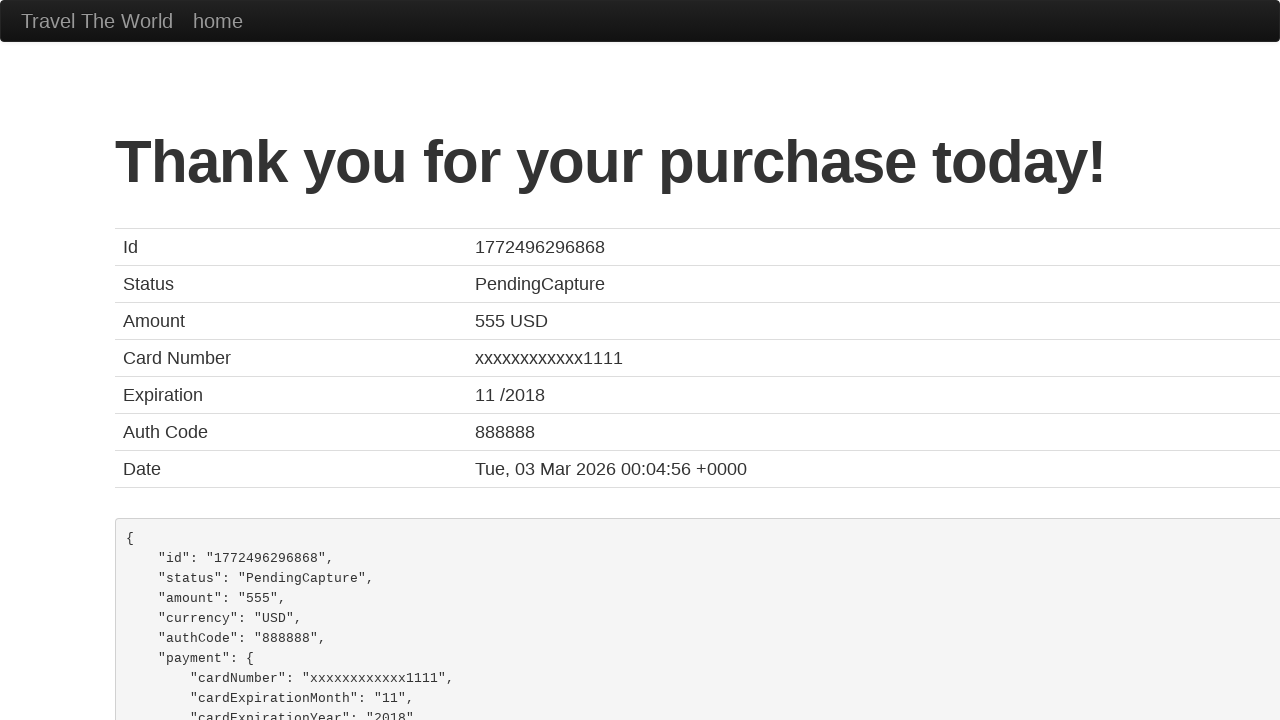

Verified BlazeDemo Confirmation page title
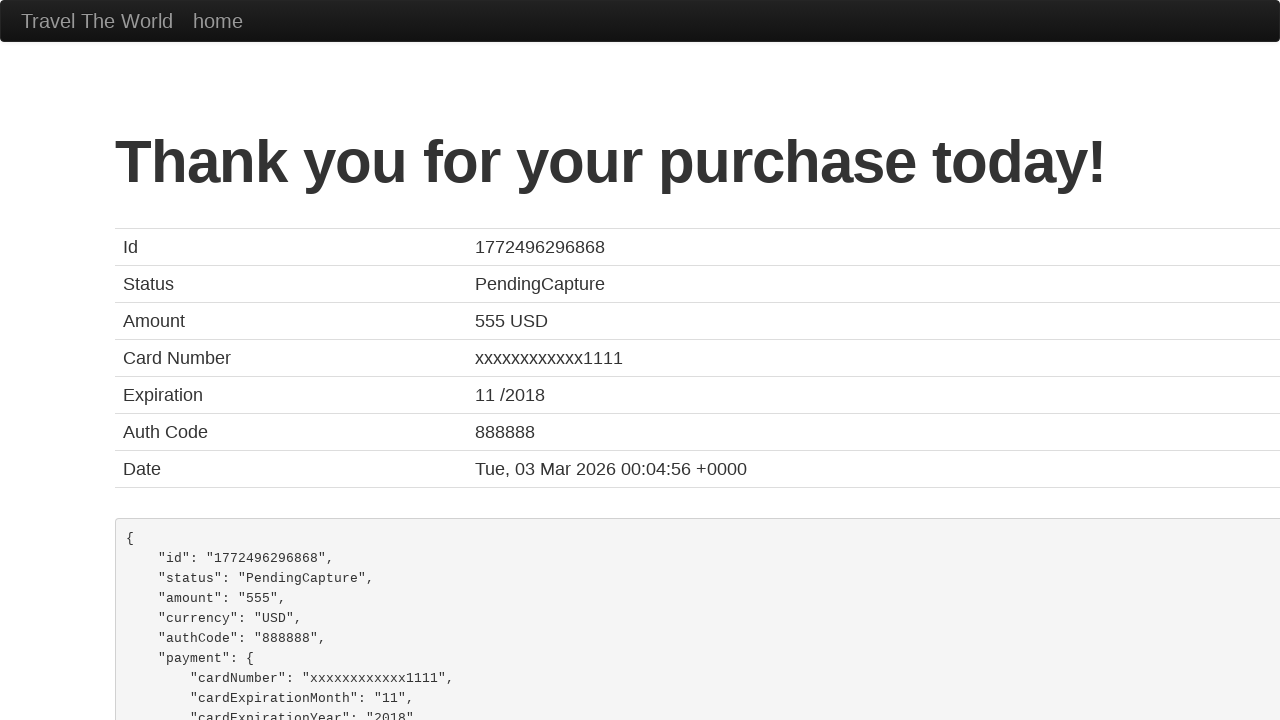

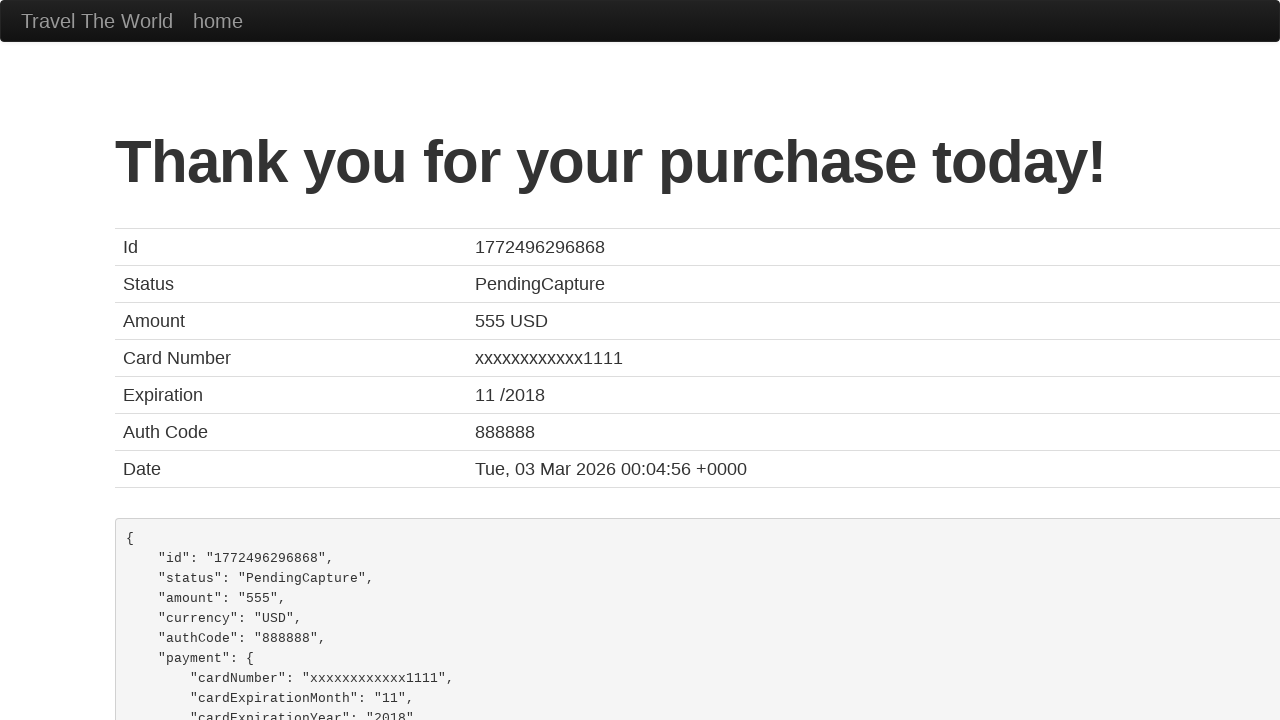